Tests various methods of fetching DOM attributes and properties from form elements, including placeholder and name attributes, and demonstrates entering text in an email field

Starting URL: https://naveenautomationlabs.com/opencart/index.php?route=account/login

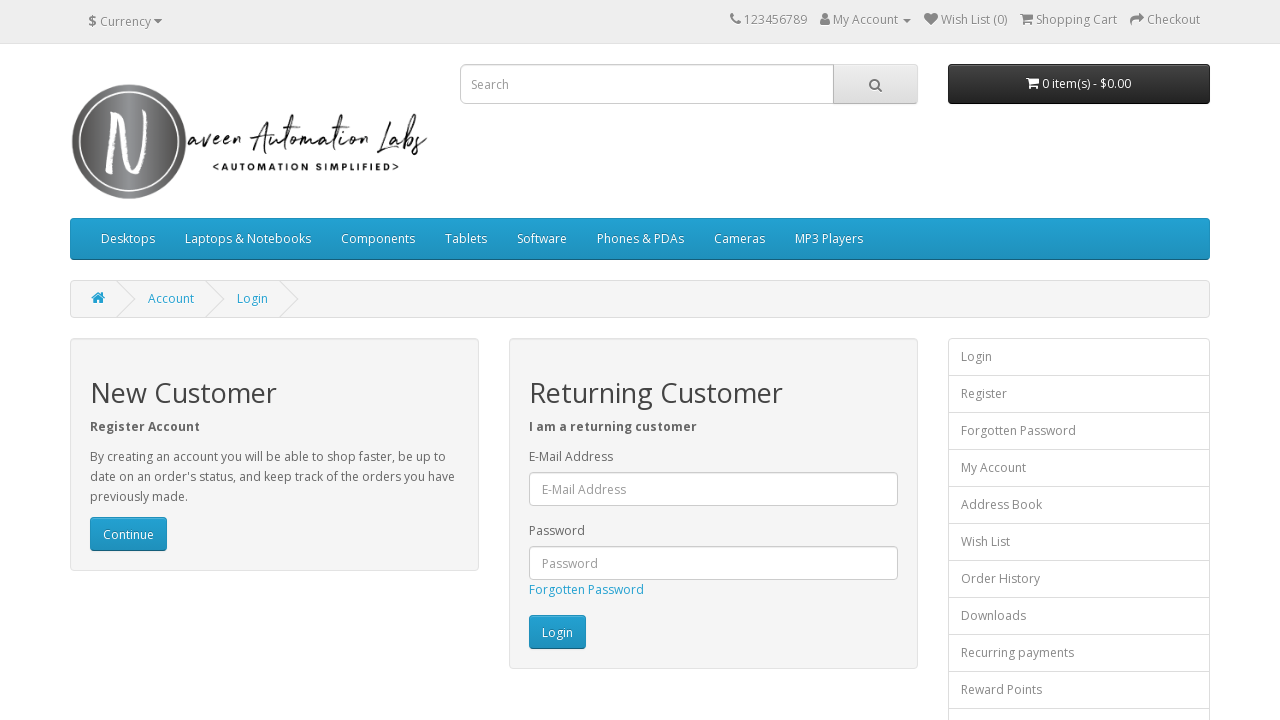

Located email input element
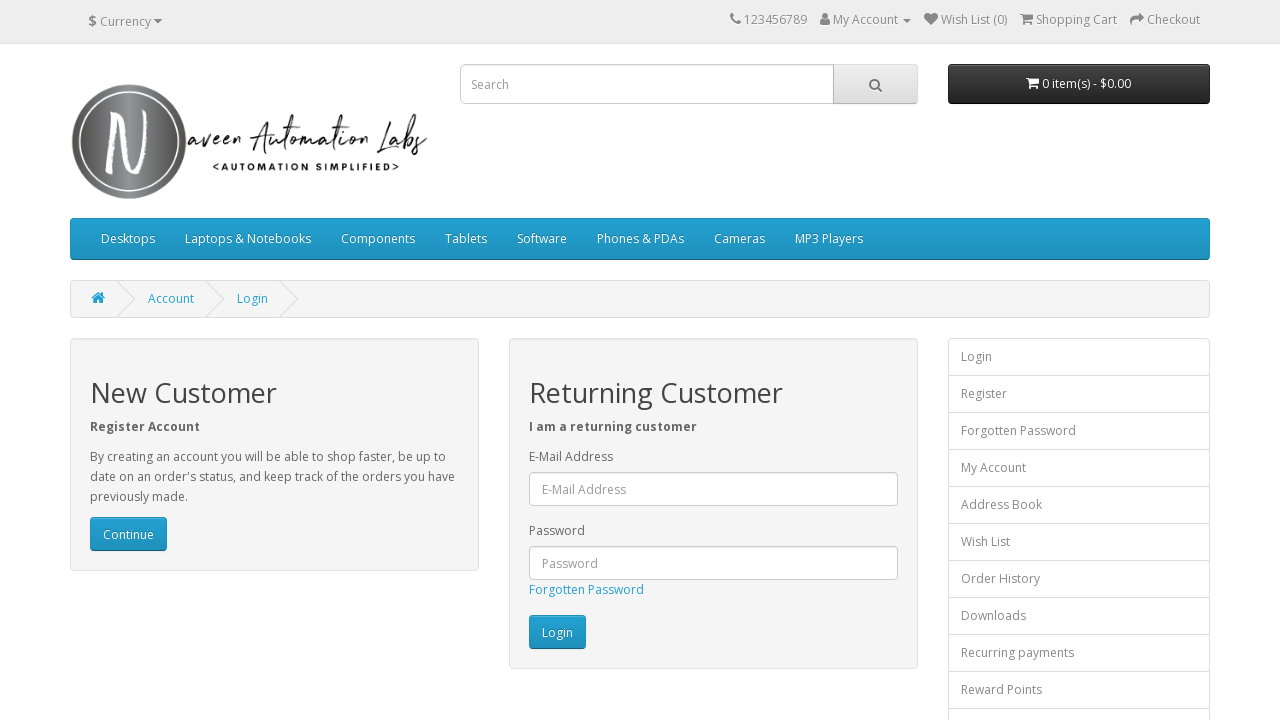

Retrieved placeholder attribute: E-Mail Address
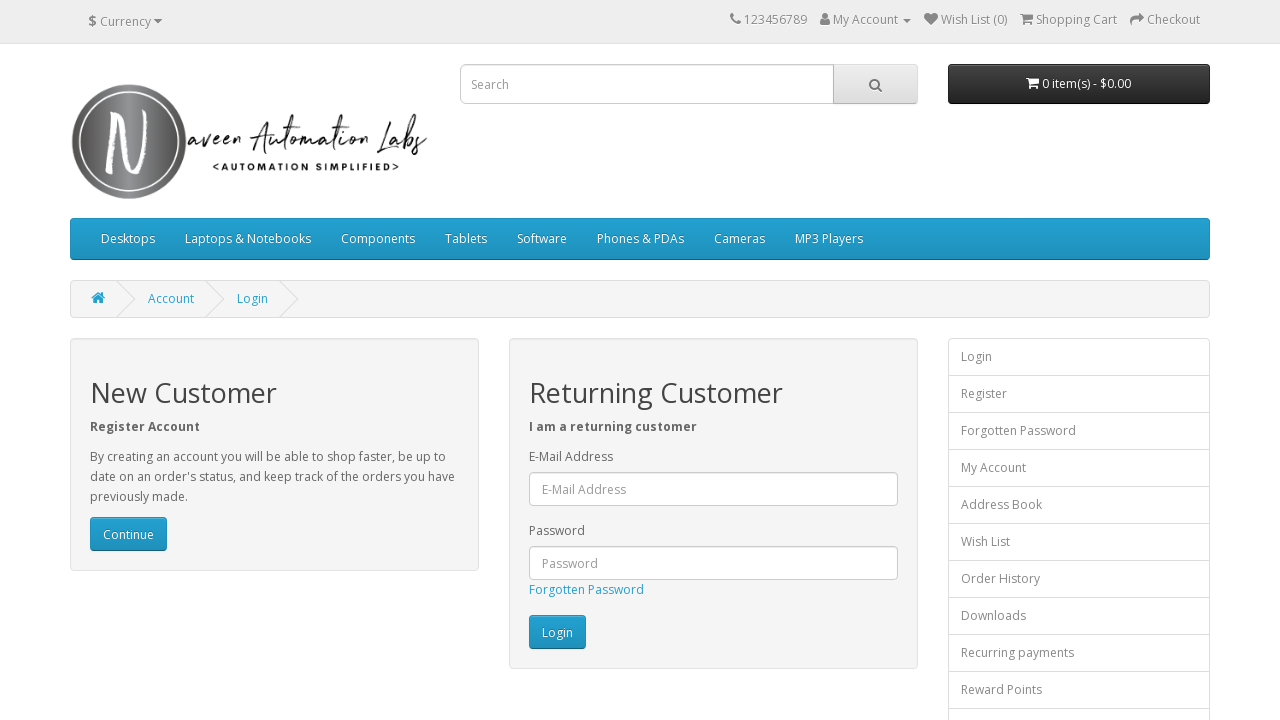

Filled email input field with 'avinash@gmail.com' on #input-email
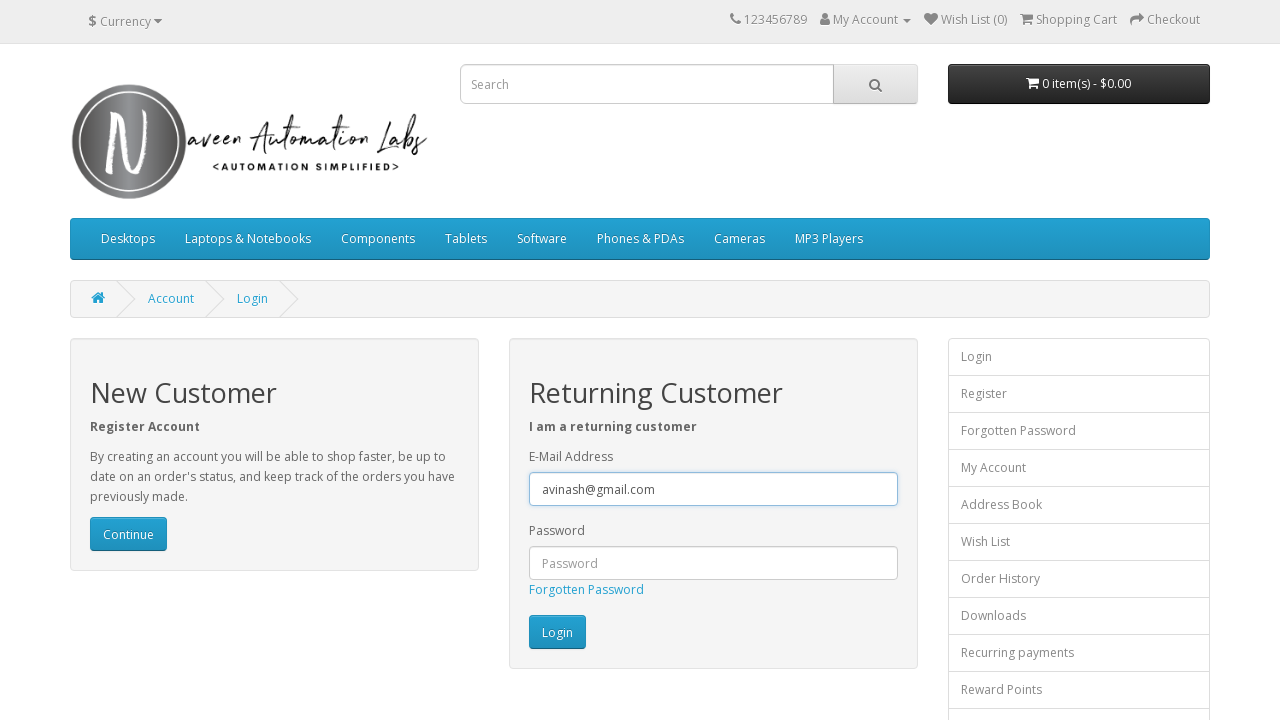

Retrieved input value from email field: avinash@gmail.com
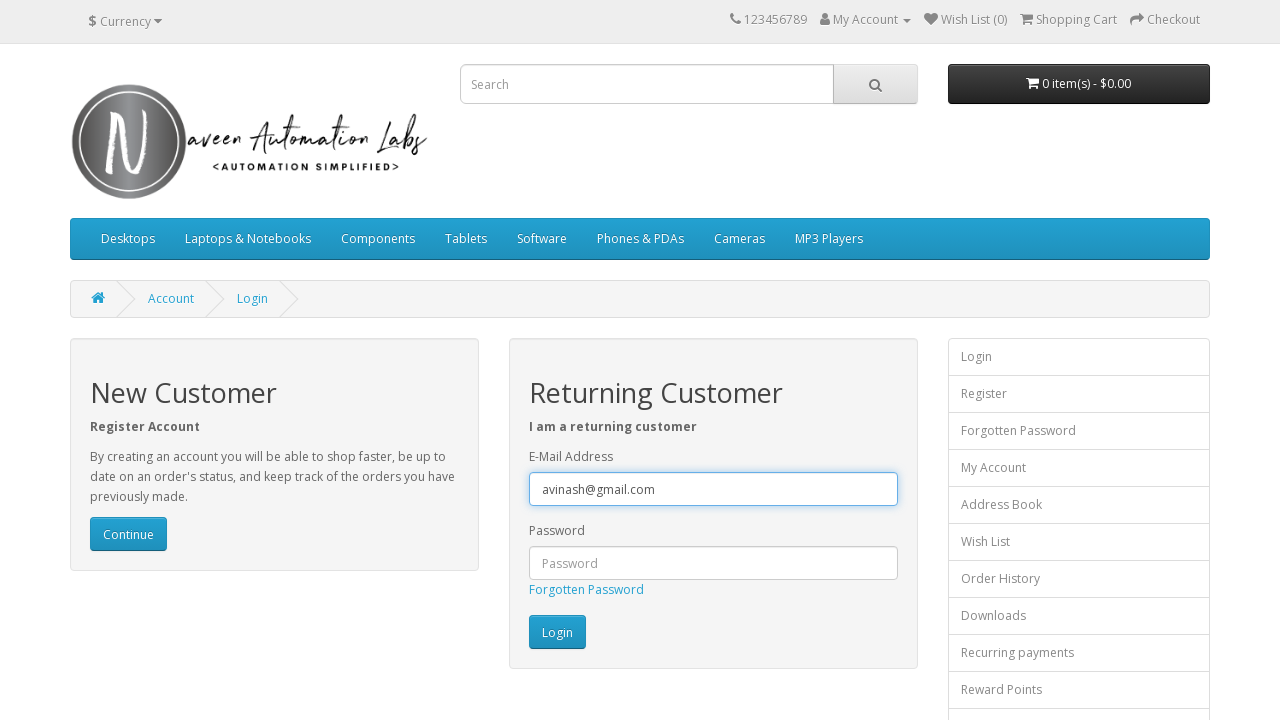

Retrieved placeholder attribute value: E-Mail Address
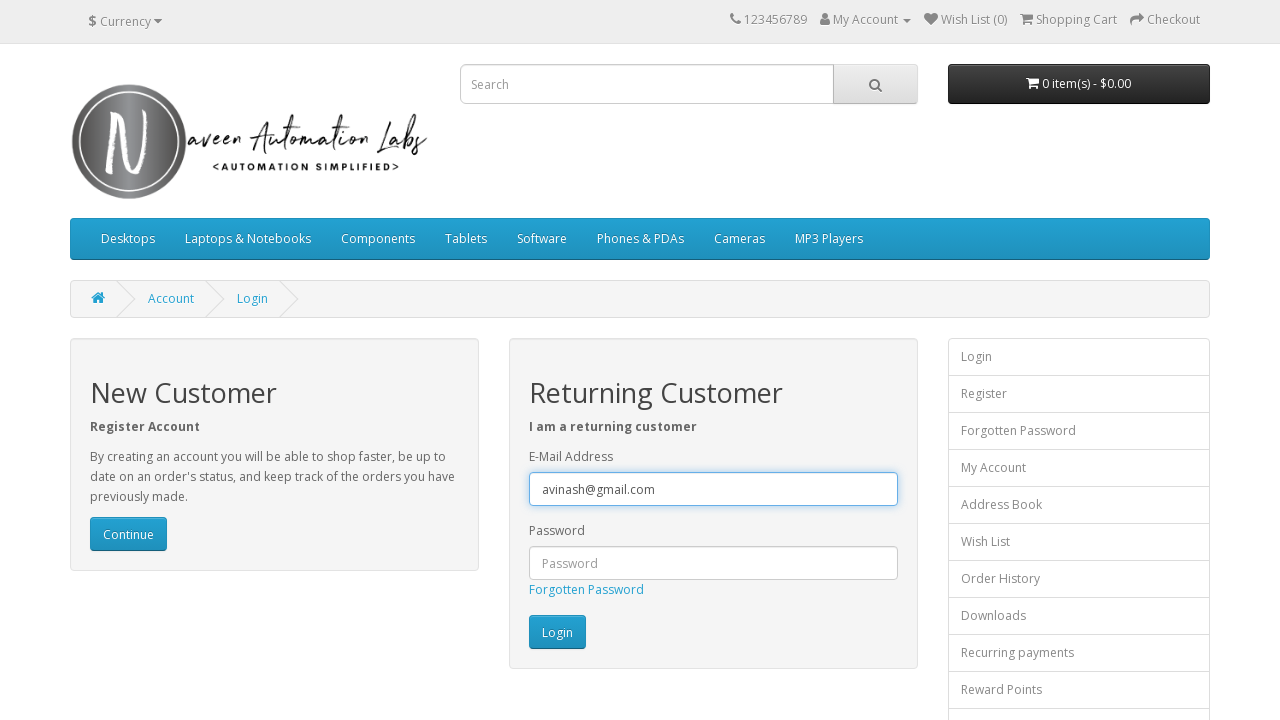

Retrieved name attribute value: email
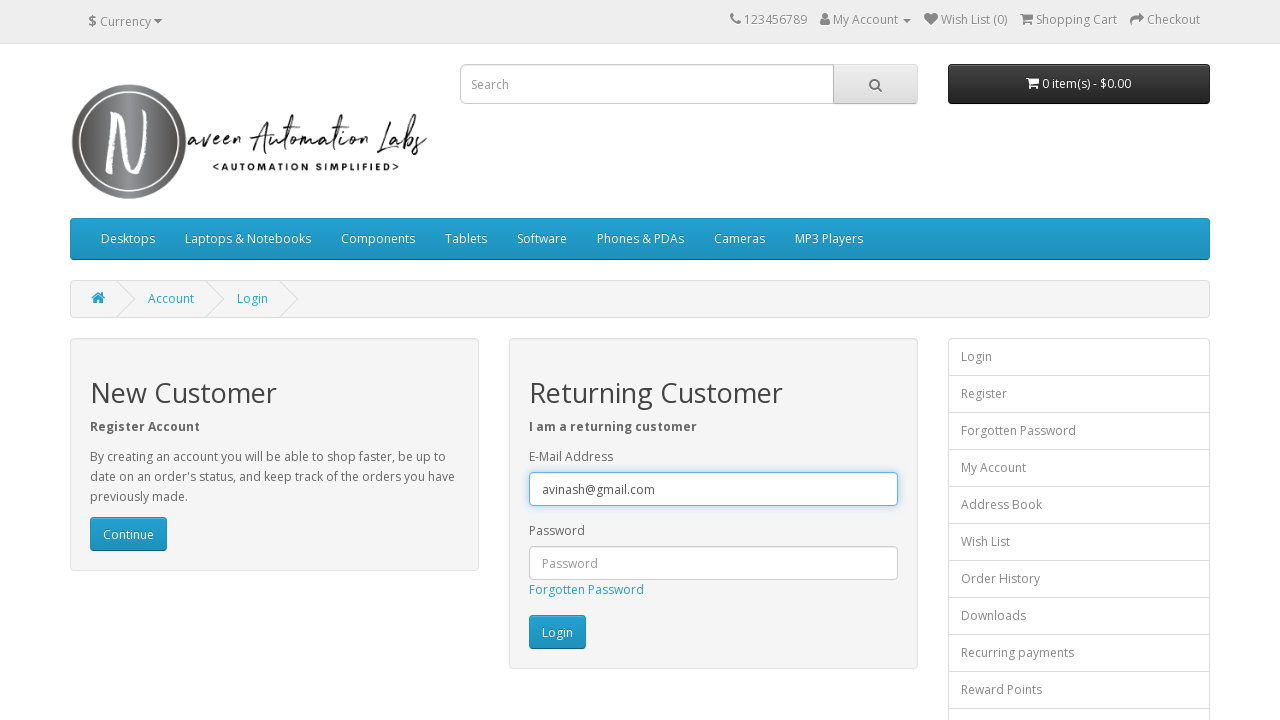

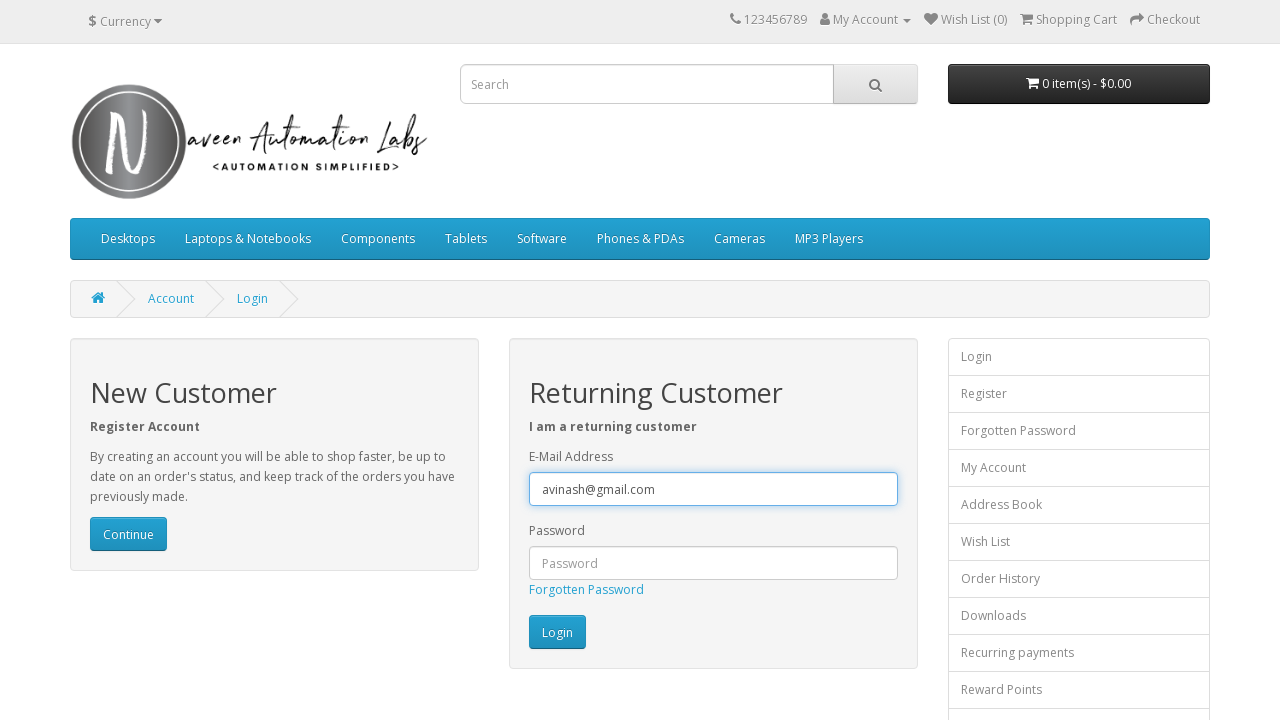